Tests form submission by filling in first name, last name fields and selecting a gender option on a practice form

Starting URL: https://www.techlistic.com/p/selenium-practice-form.html

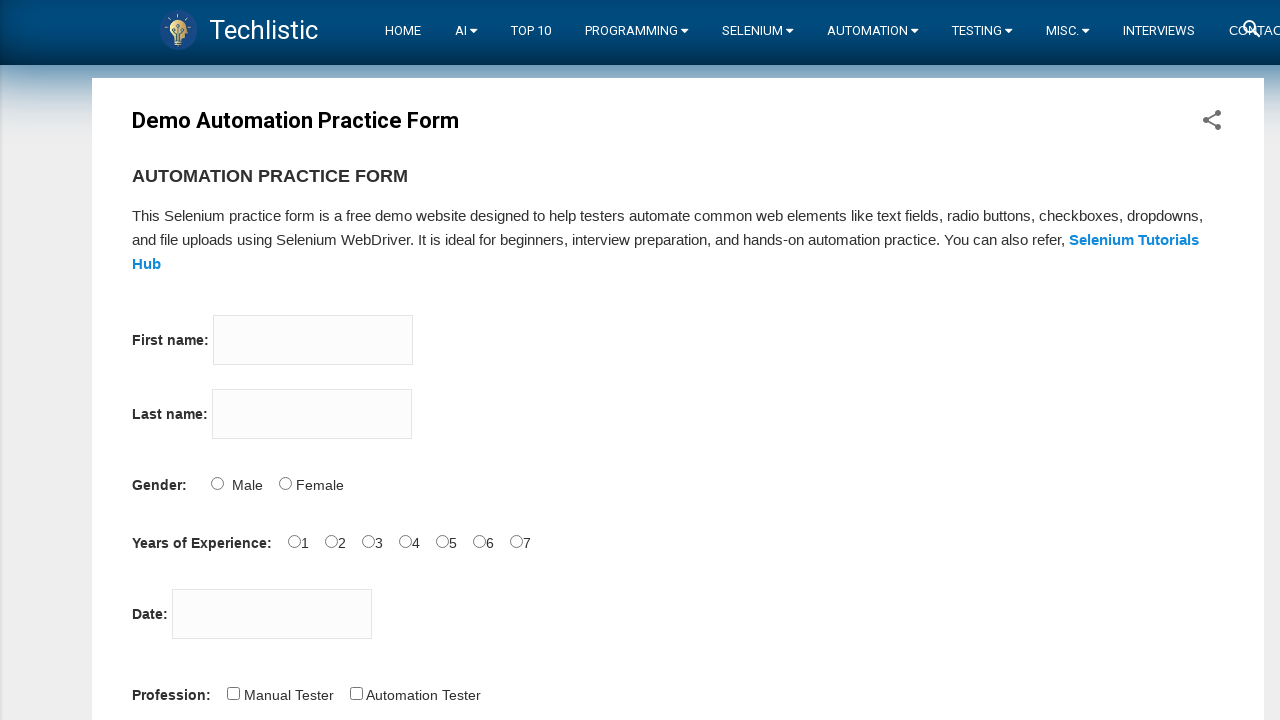

Filled first name field with 'Ayush' on [trbidi="on"] > :nth-child(2) > input
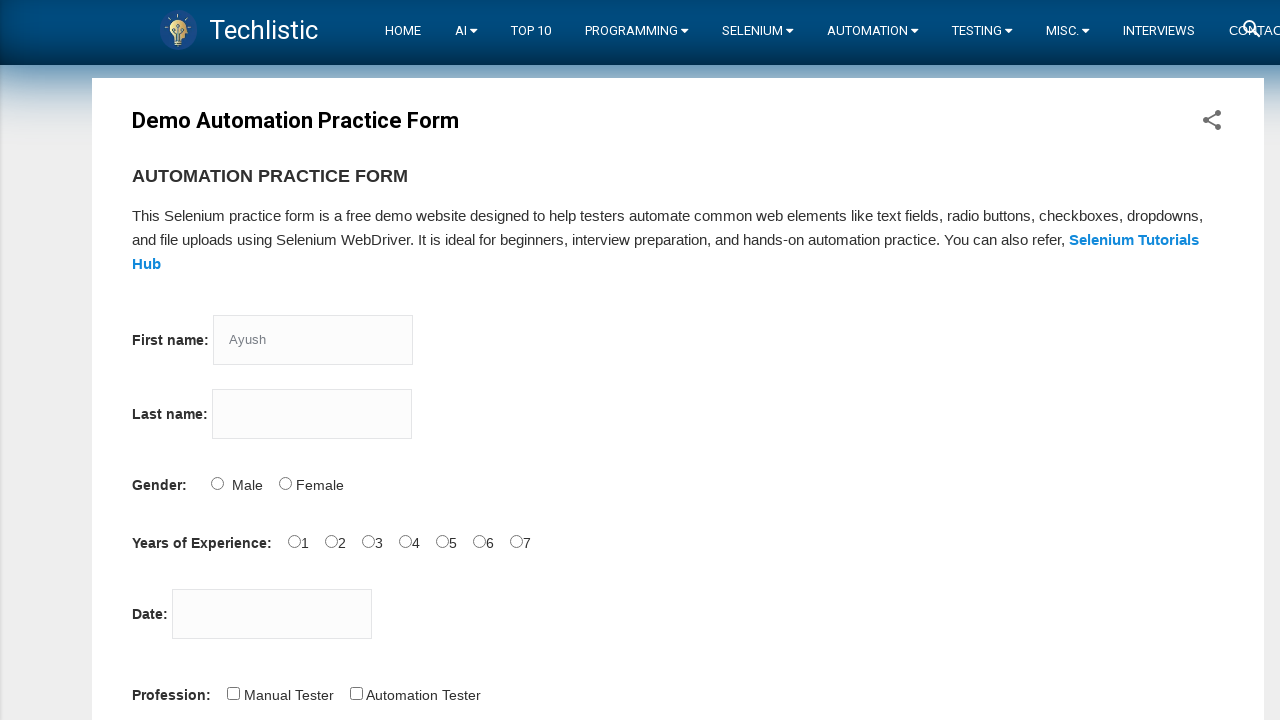

Filled last name field with 'Preenza' on :nth-child(5) > input
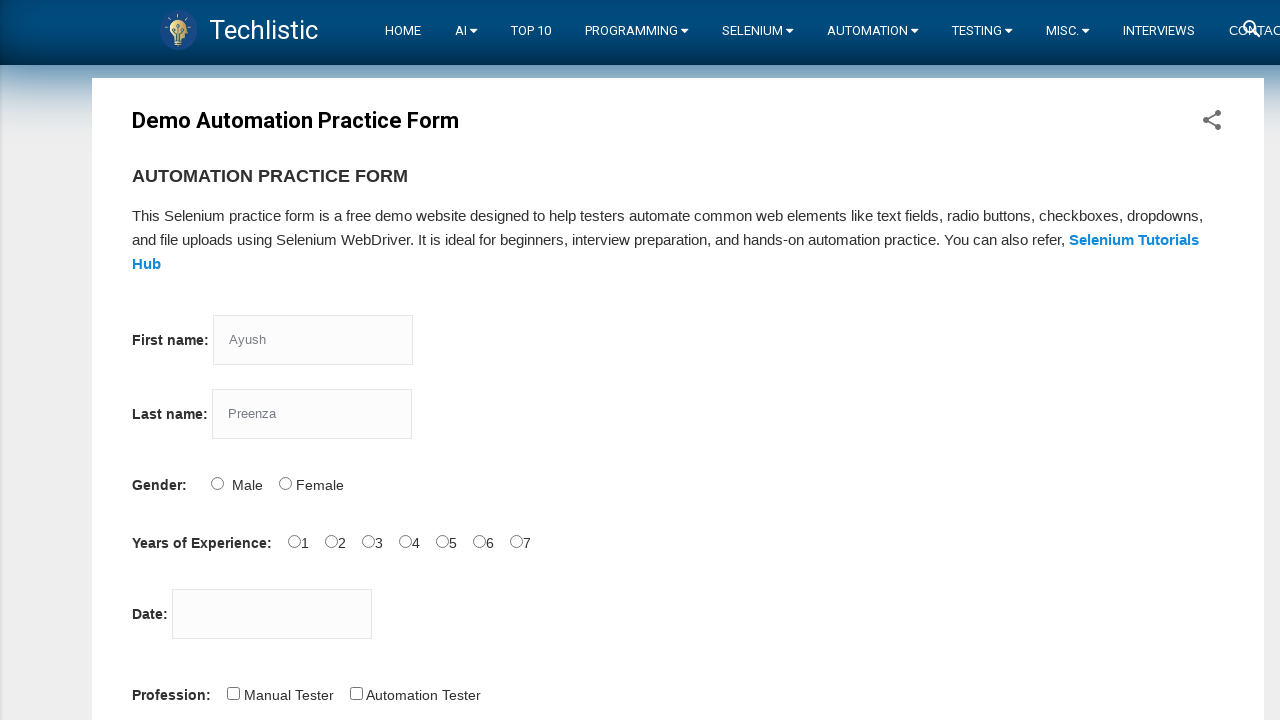

Selected Male gender option at (217, 483) on #sex-0
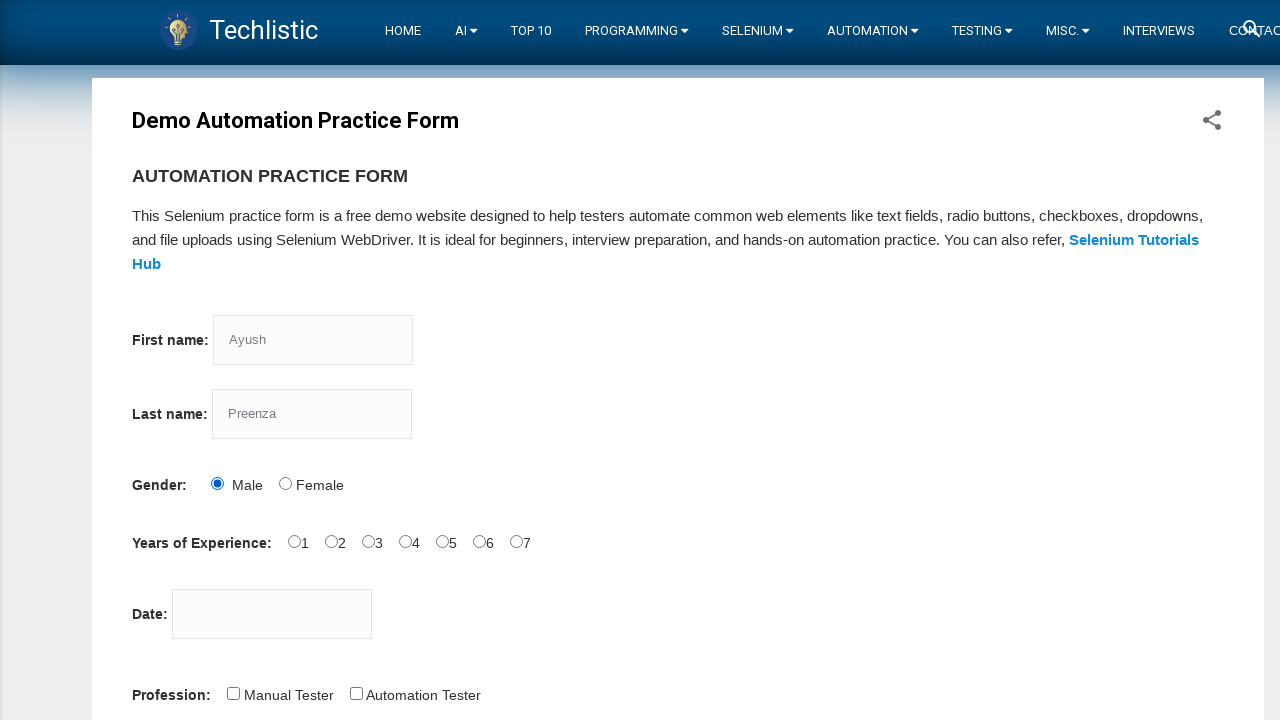

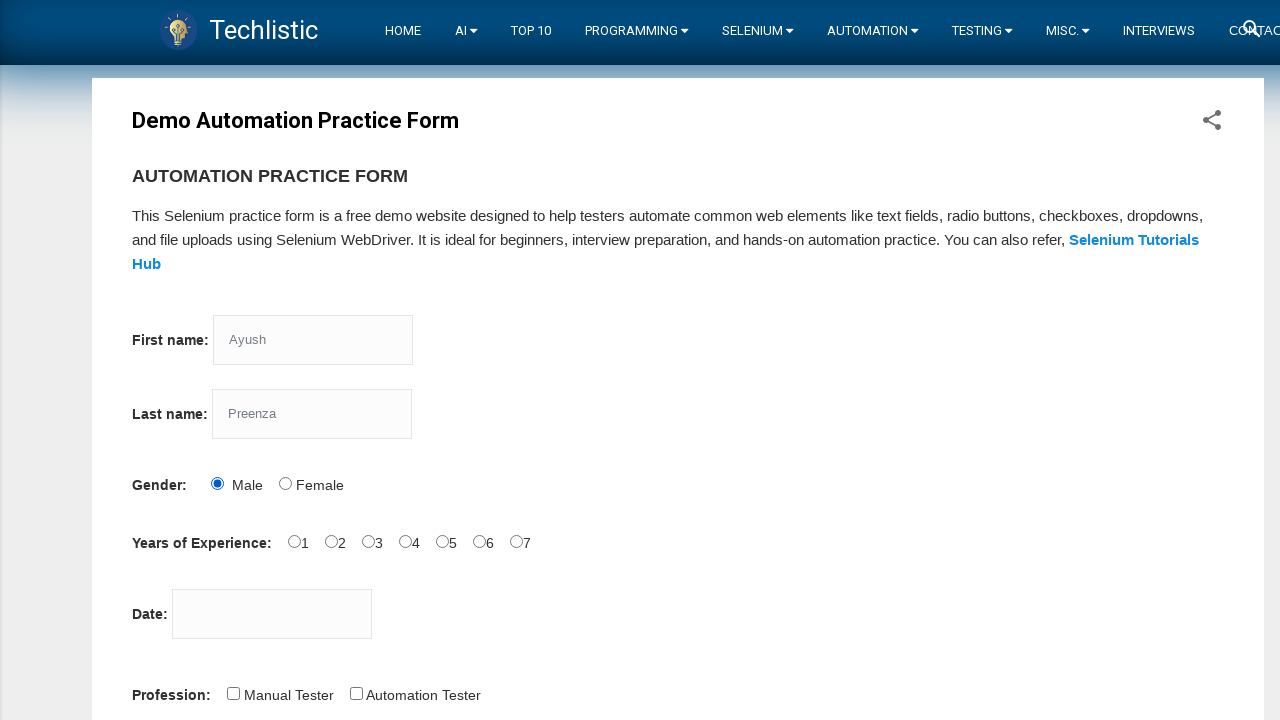